Tests pagination functionality on an e-commerce product listing page by selecting a display limit, applying a filter, and navigating through multiple pages to verify product count messages.

Starting URL: https://ecommerce-playground.lambdatest.io/index.php?route=common/home

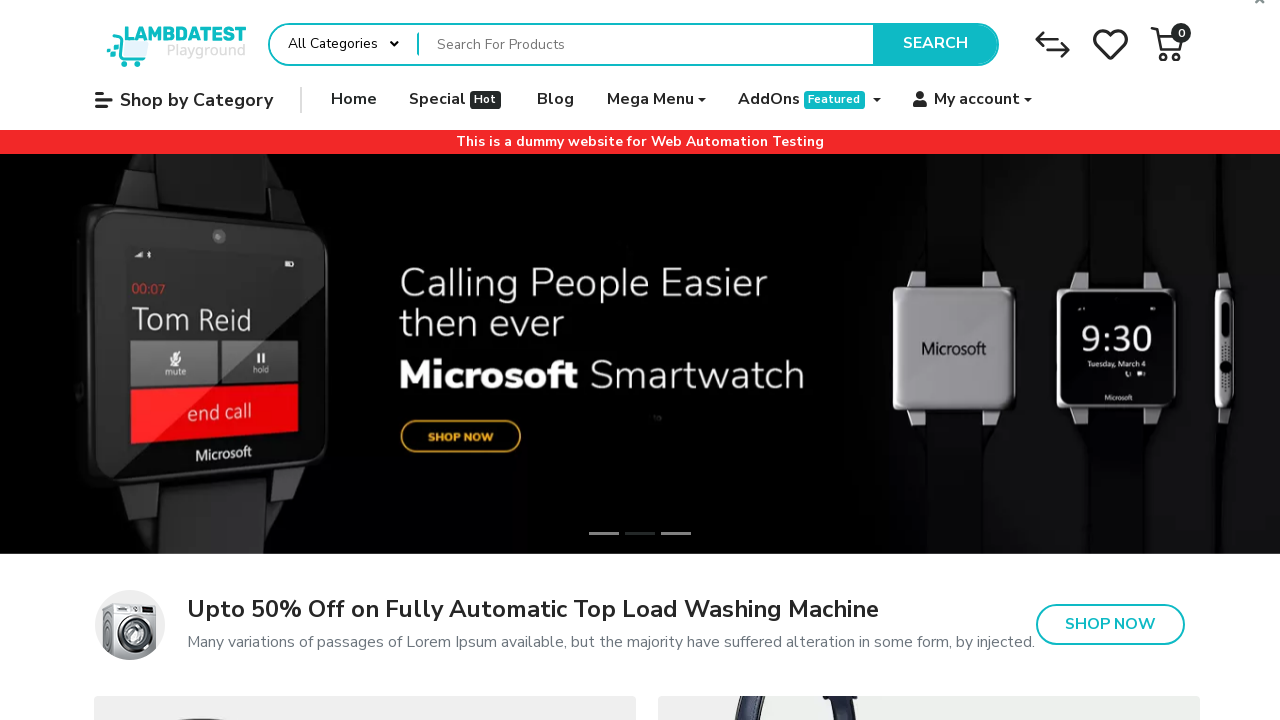

Clicked search/submit button to navigate to product listing at (935, 44) on button[type='submit']
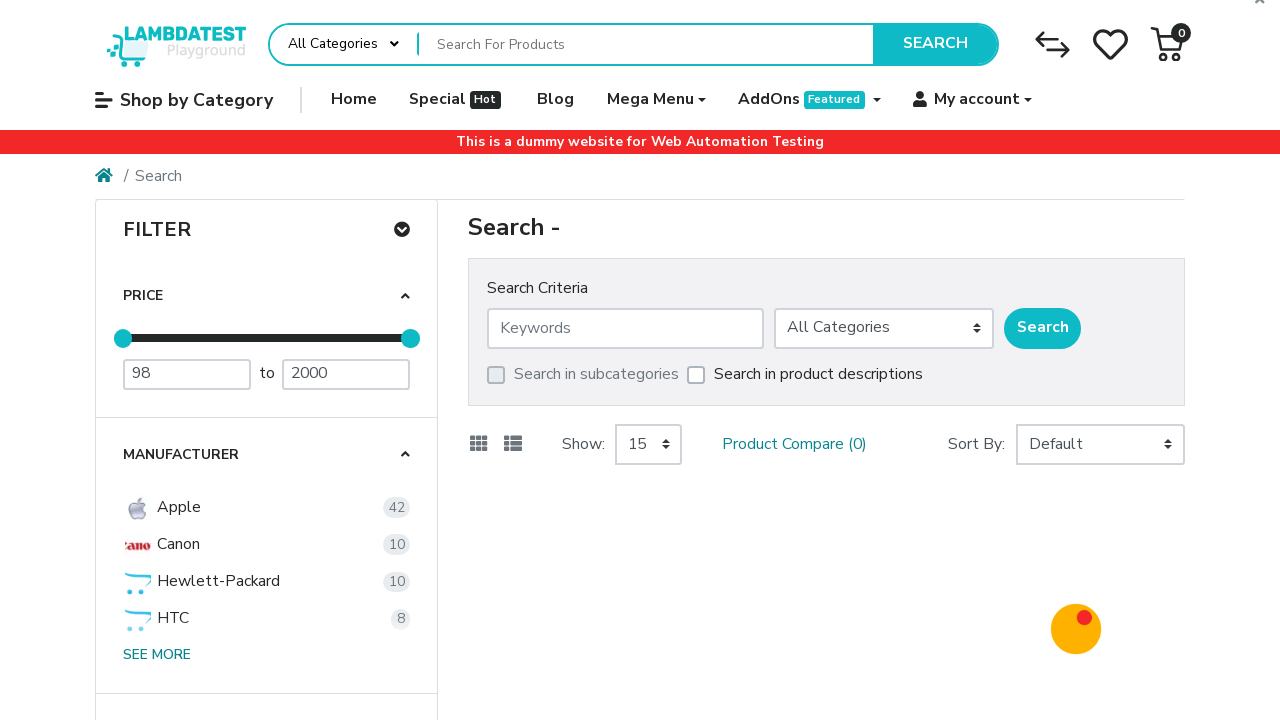

Selected display limit of 25 products per page from dropdown on #input-limit-212463
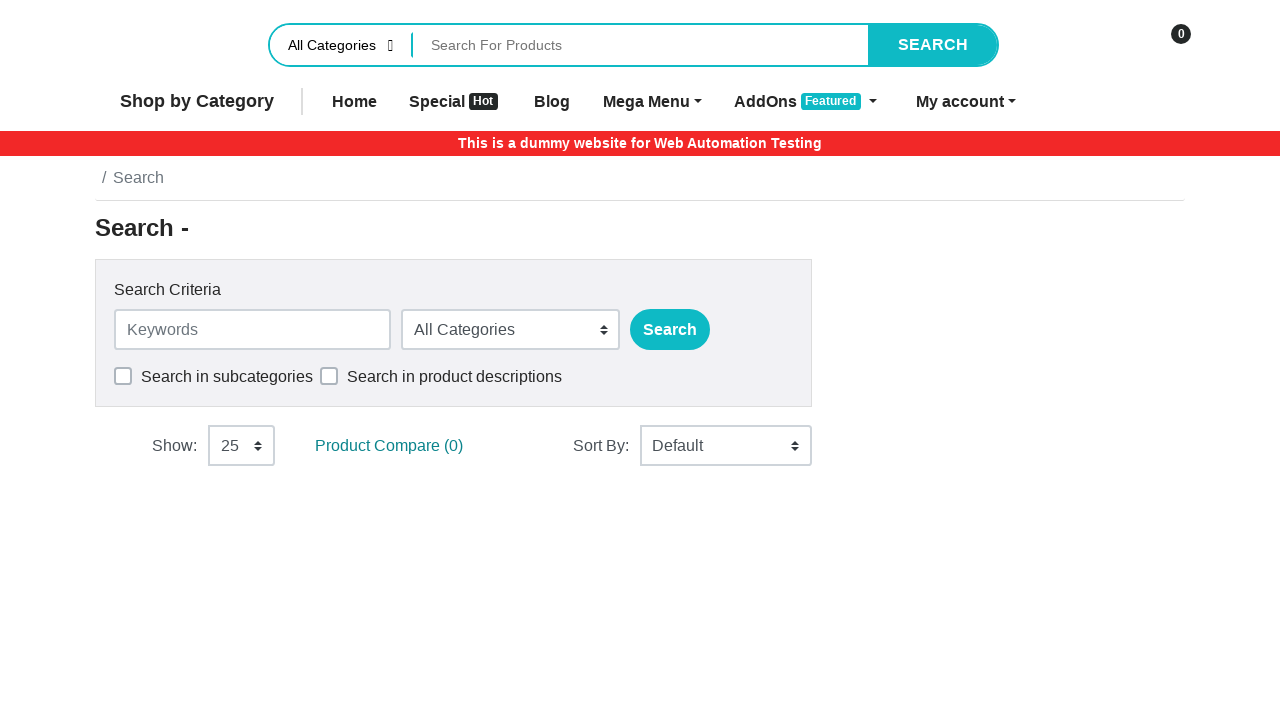

Clicked on filter option to apply filtering at (162, 508) on xpath=//div[@id='mz-filter-panel-0-1']/div/div/div/label
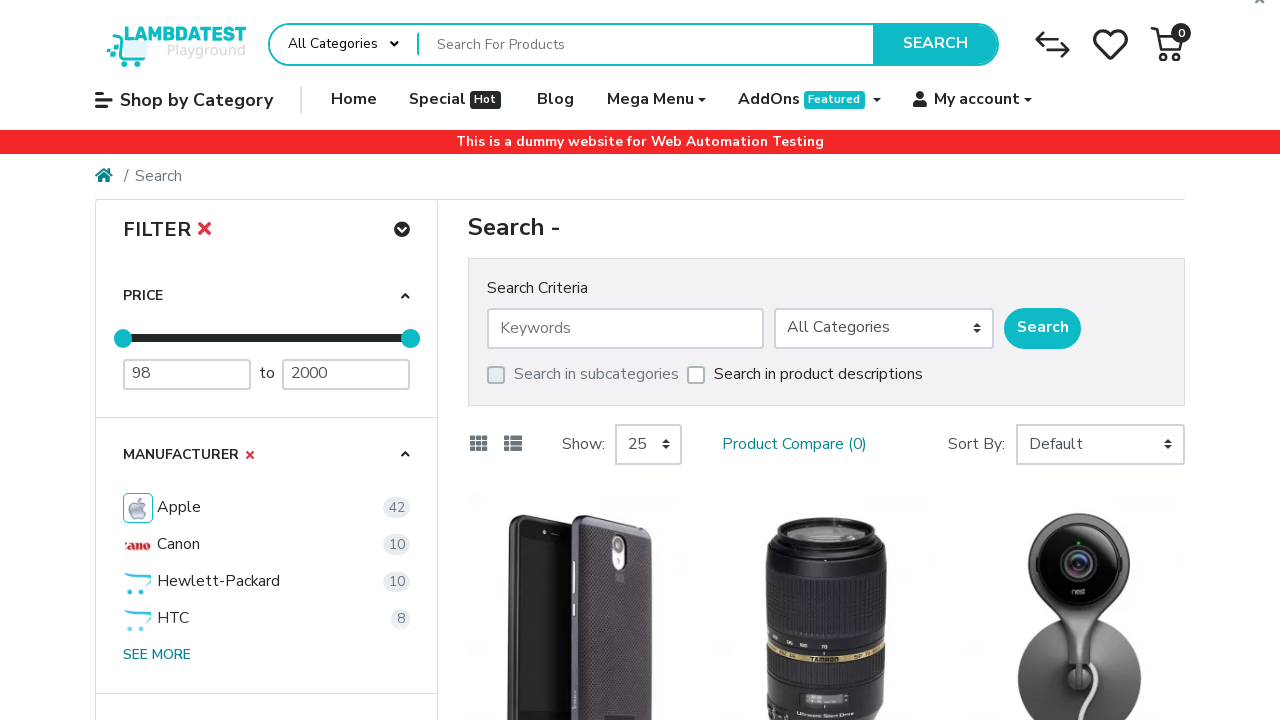

Waited for filter to be applied
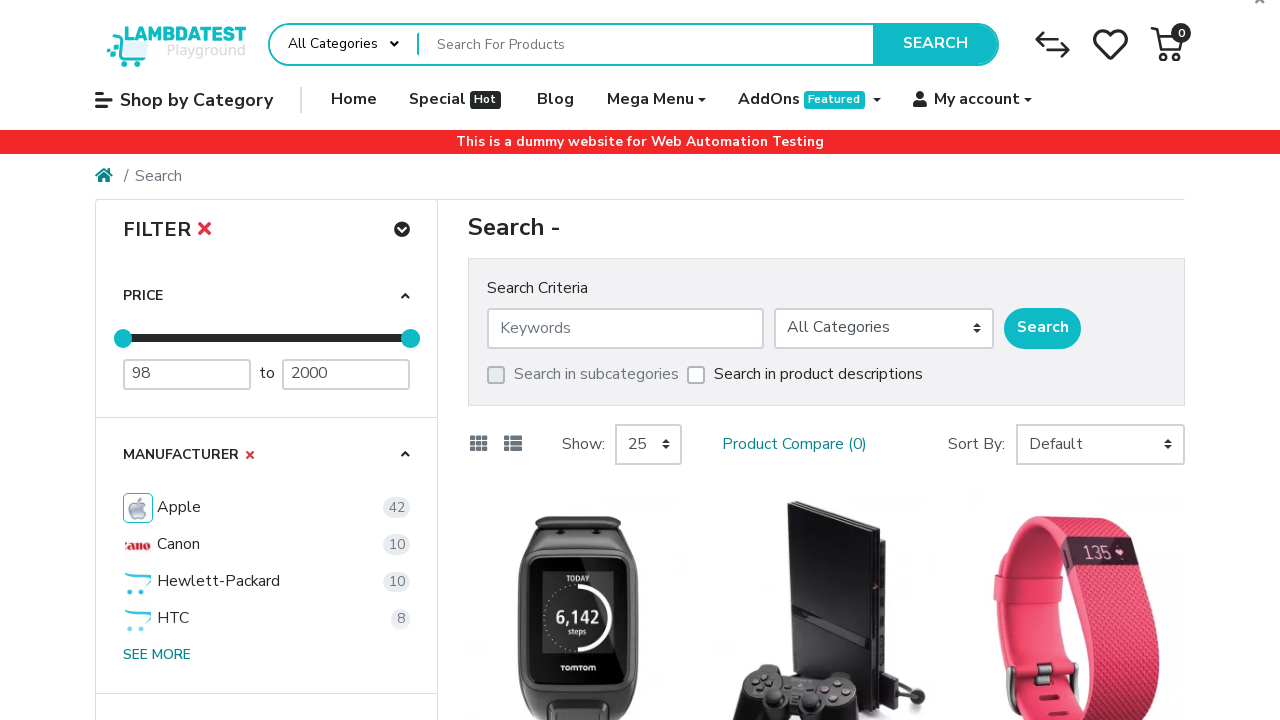

Scrolled to bottom of page (iteration 1/3)
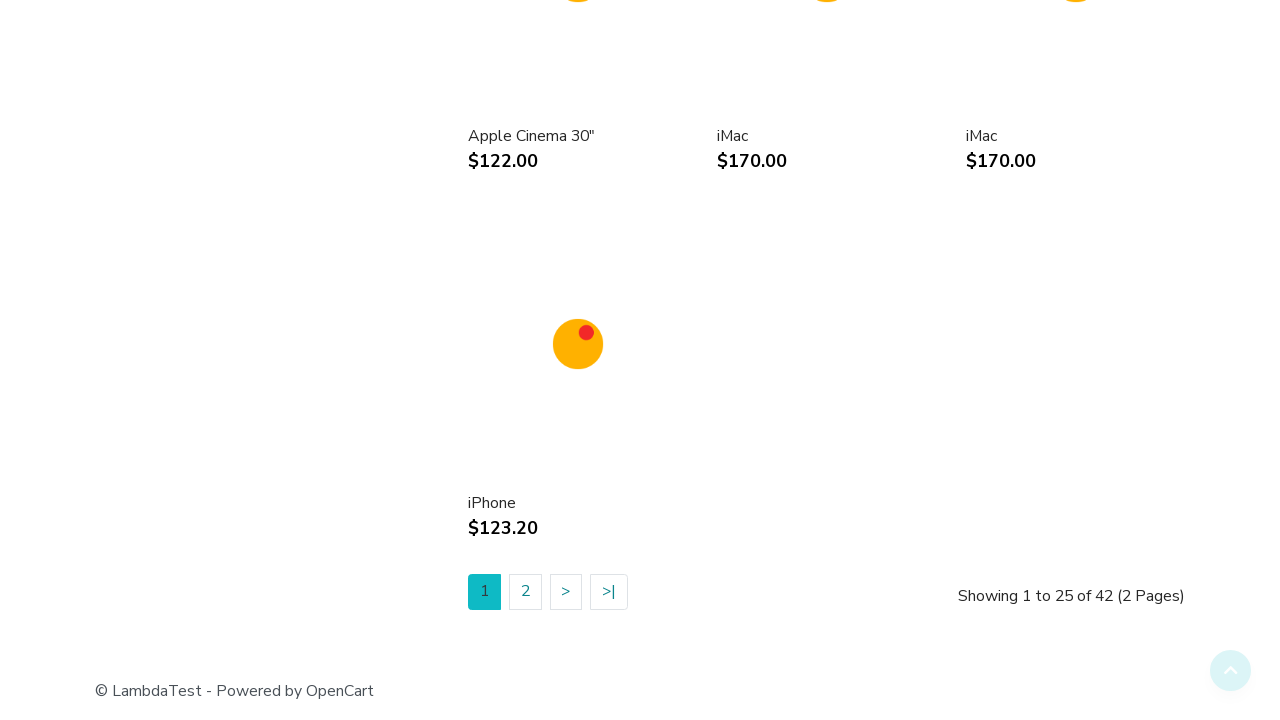

Waited for page content to load after scrolling
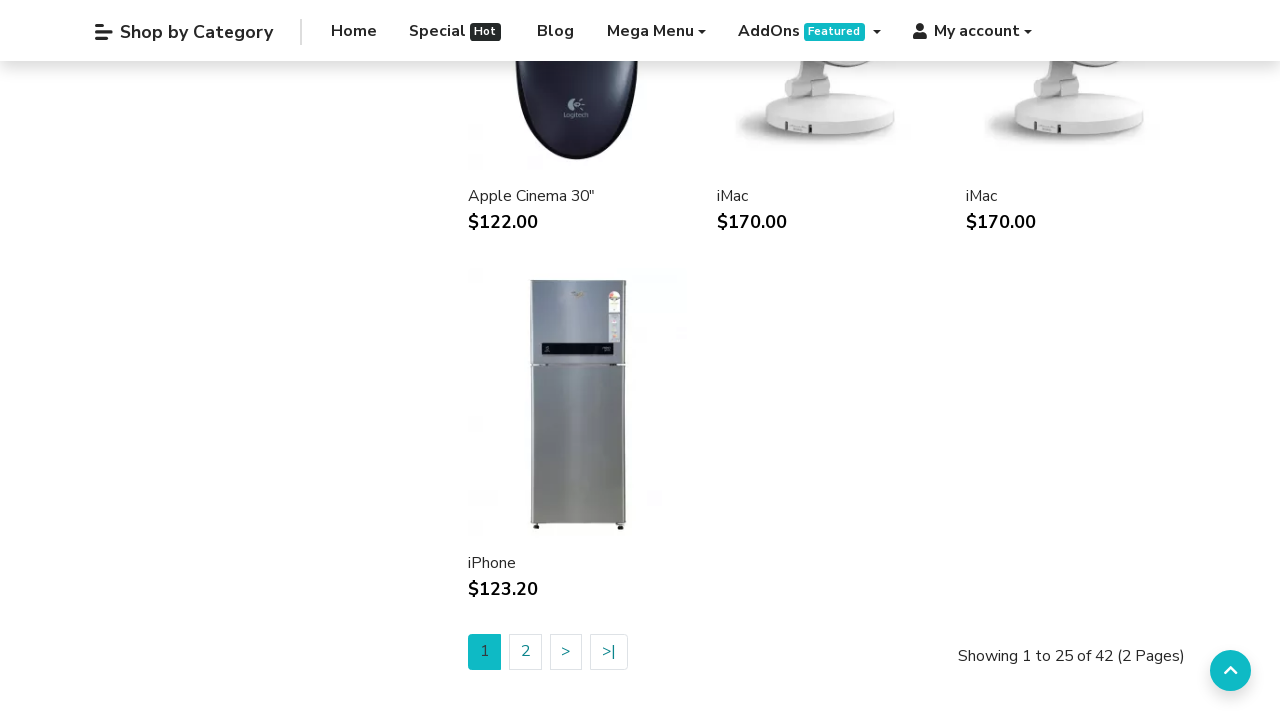

Verified product count message element is visible on current page
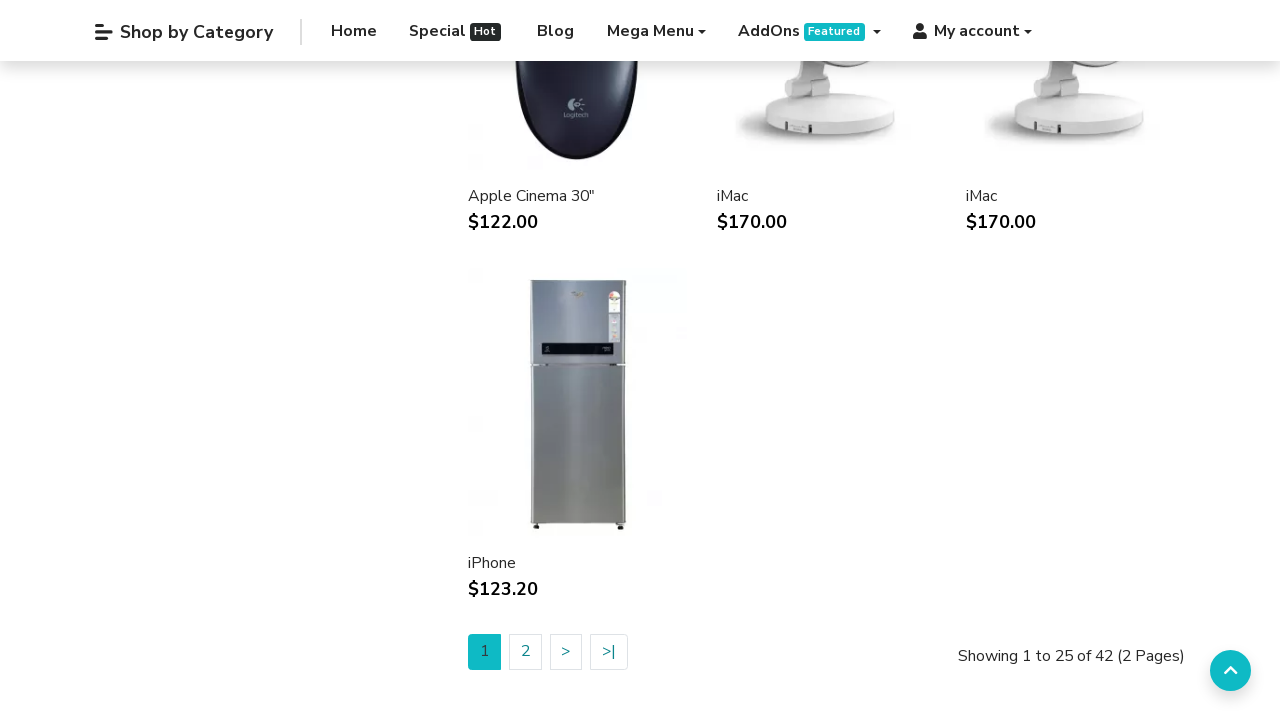

Scrolled to bottom of page (iteration 2/3)
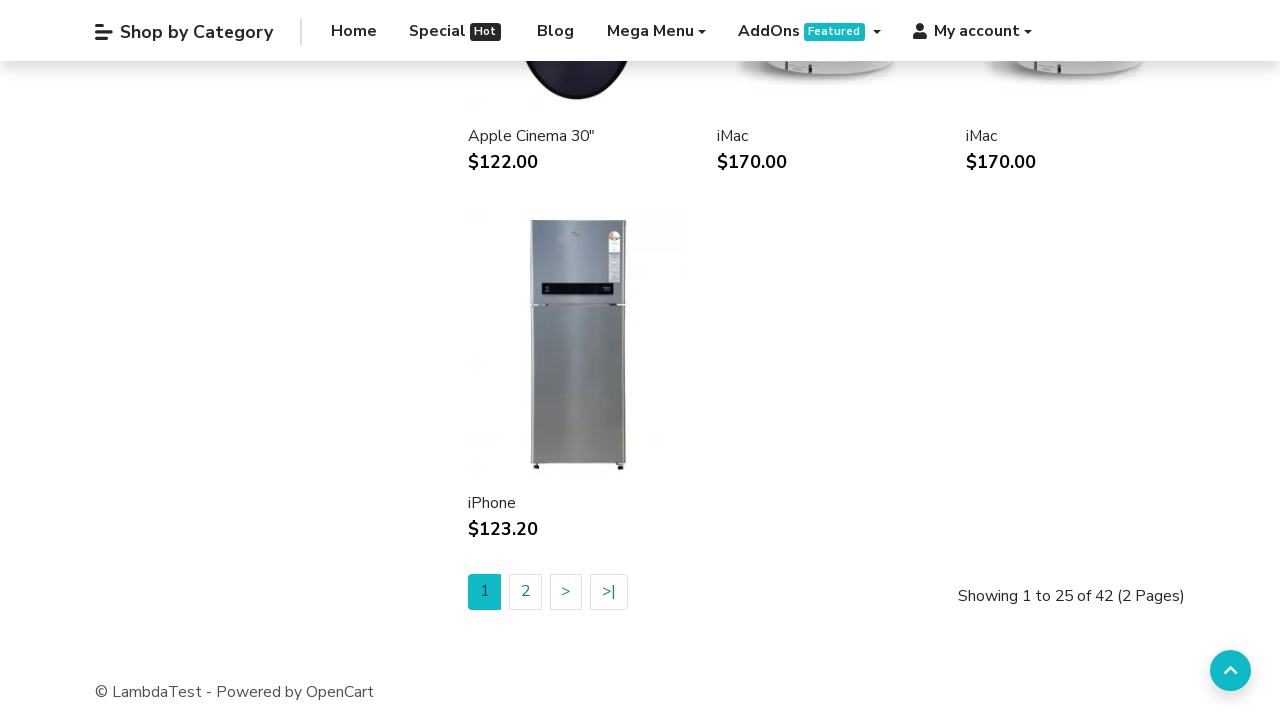

Waited for page content to load after scrolling
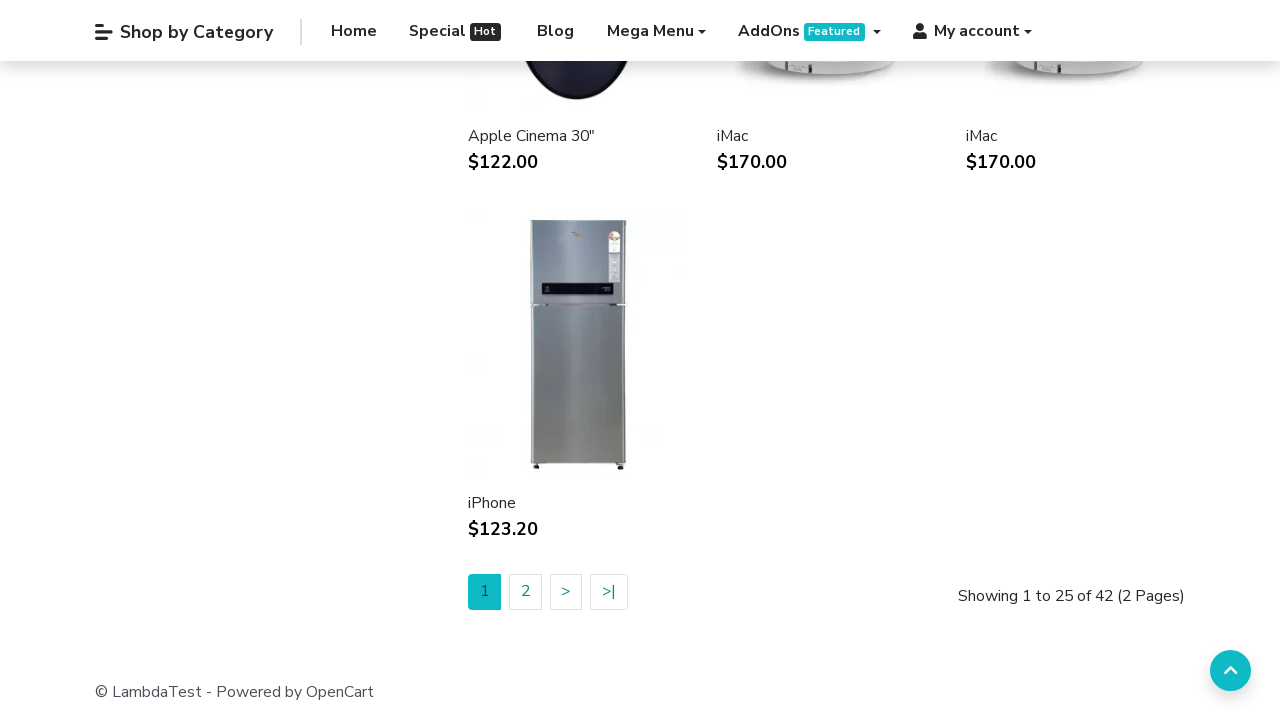

Clicked on page number 2 in pagination at (525, 592) on a:text-is('2')
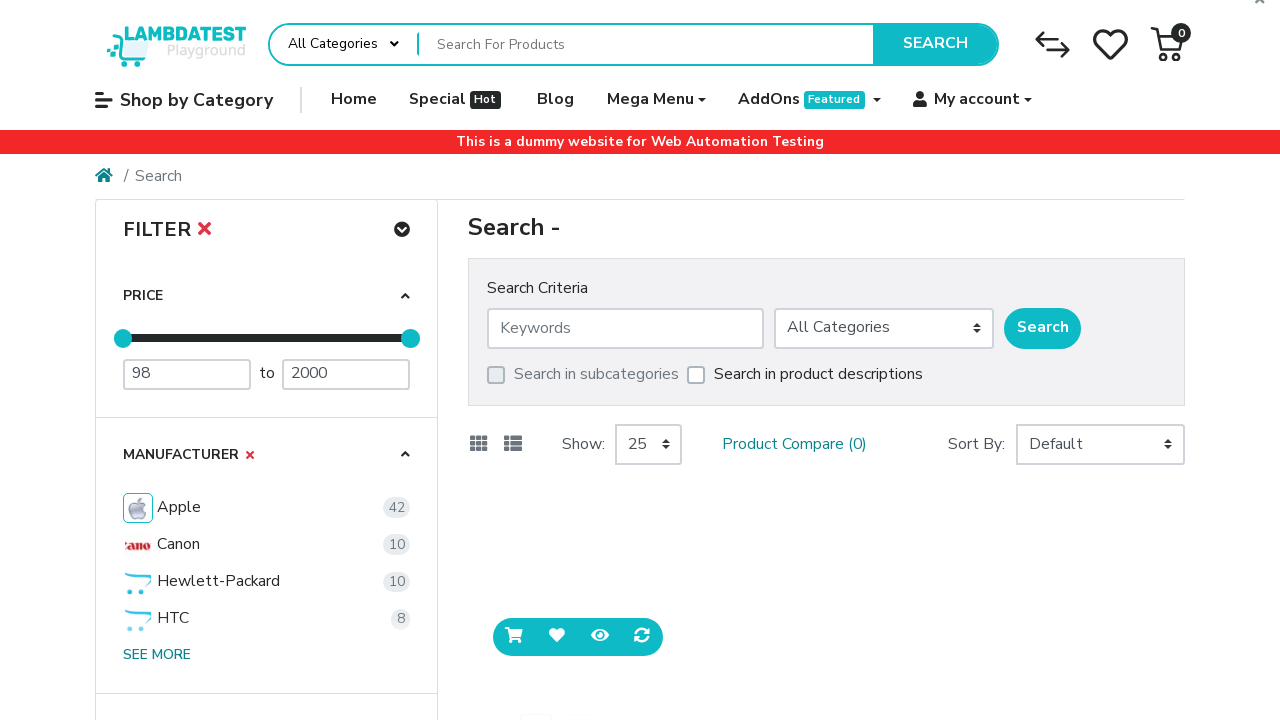

Verified product count message element is visible on current page
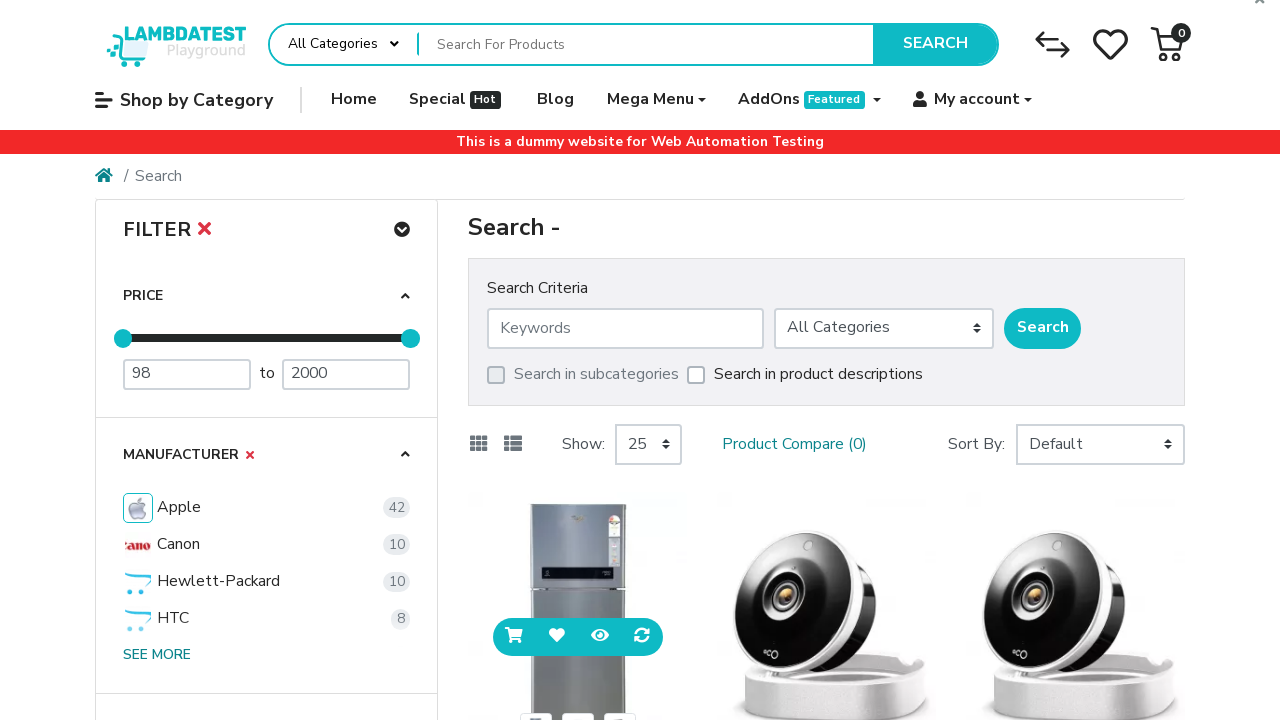

Scrolled to bottom of page (iteration 3/3)
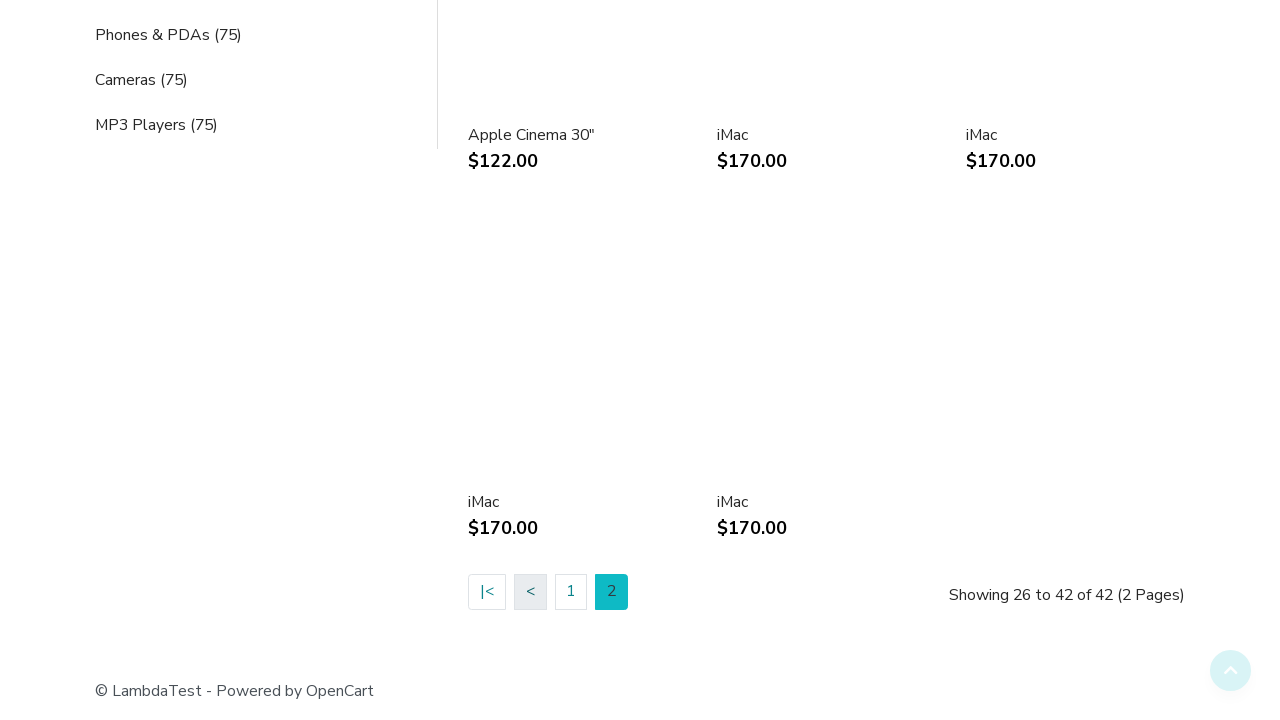

Waited for page content to load after scrolling
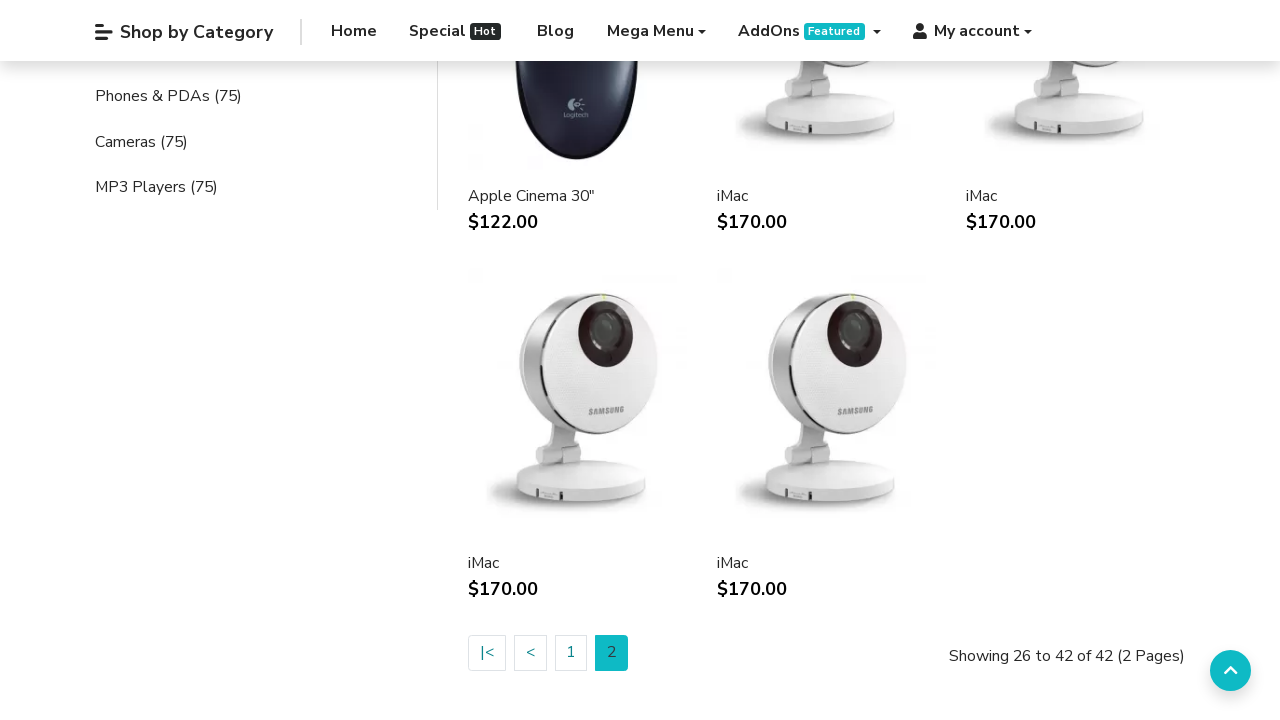

Failed to click page number 3, breaking pagination loop on a:text-is('3')
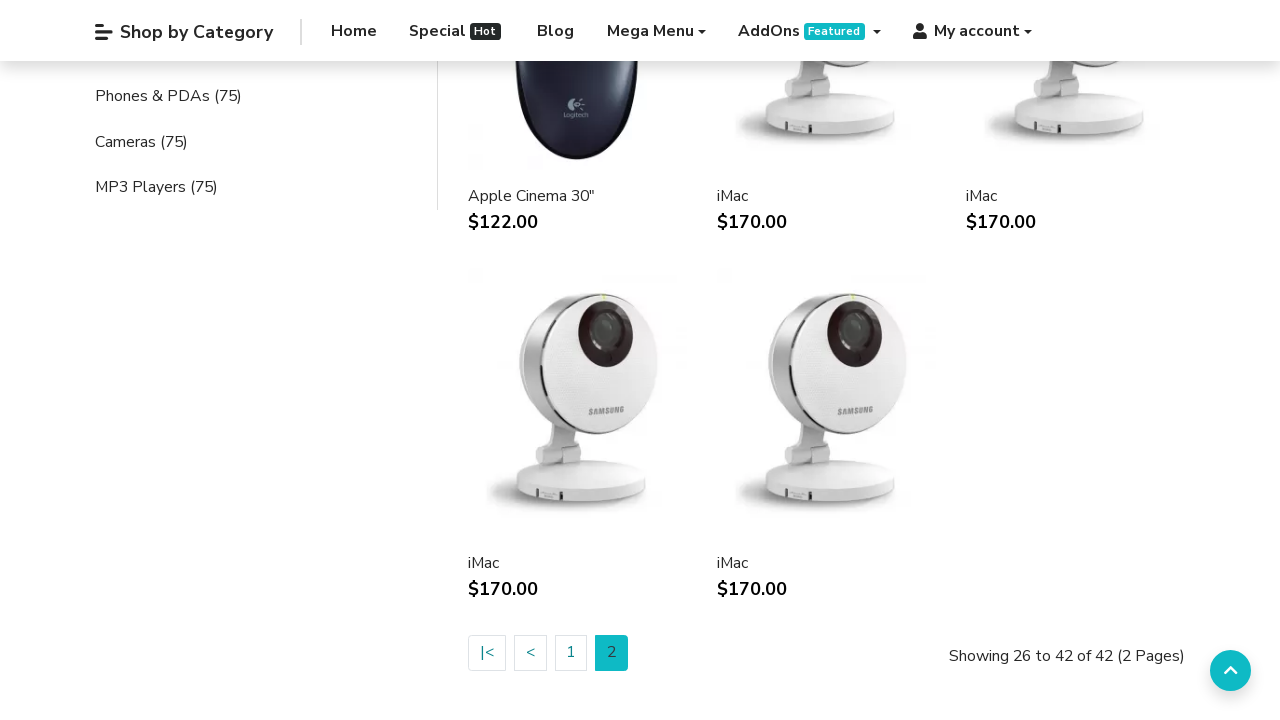

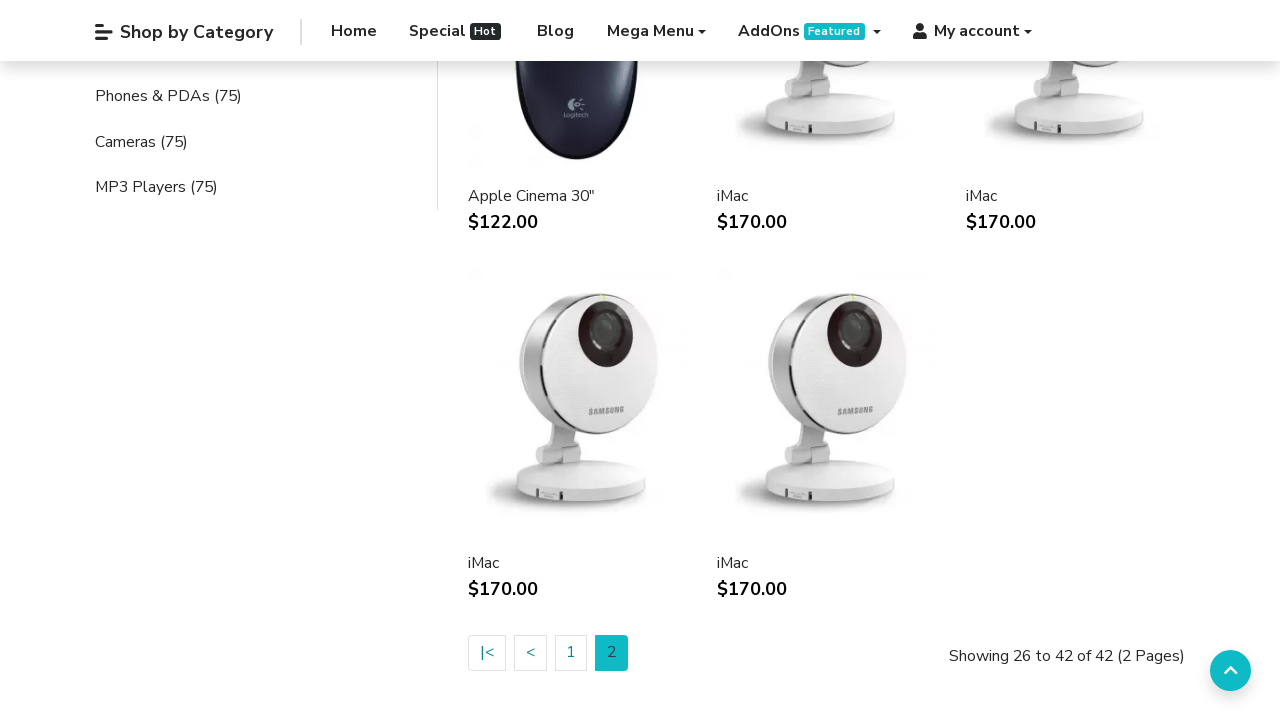